Navigates through multiple bot detection testing websites (selenium-detector, nowsecure.nl, and creepjs) to verify browser automation detection evasion capabilities

Starting URL: https://hmaker.github.io/selenium-detector/

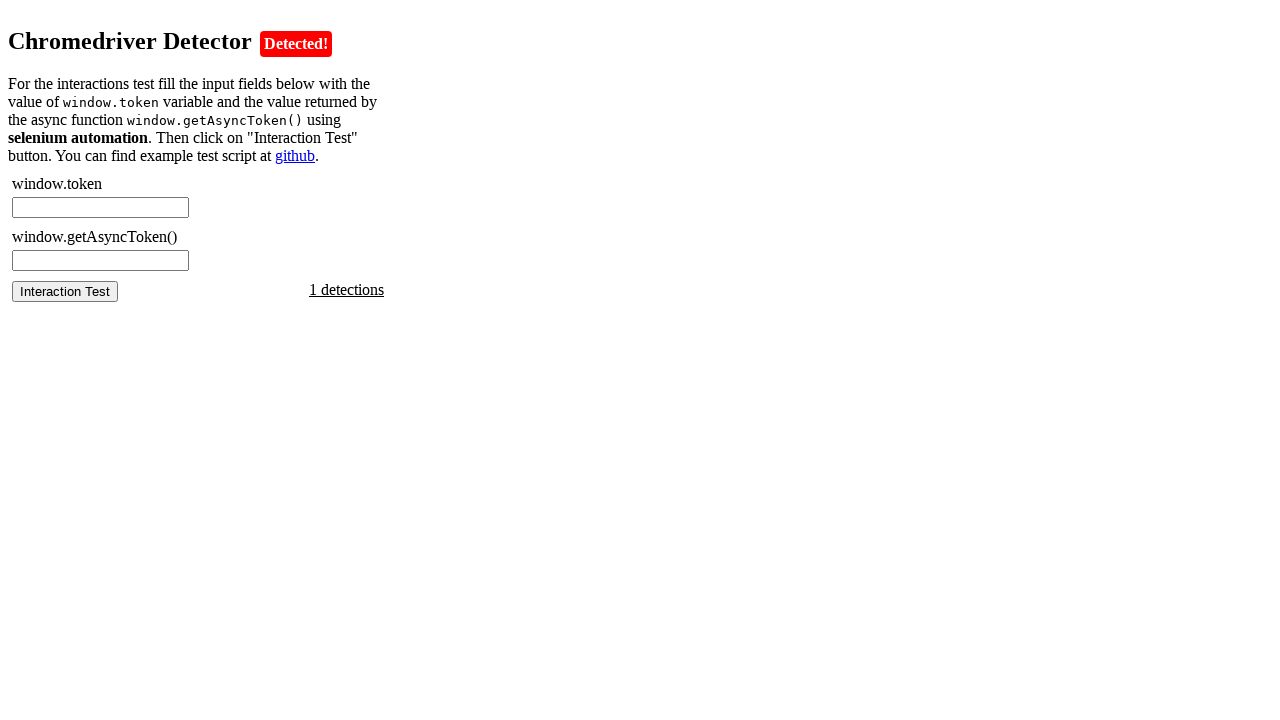

Waited for selenium detector page to load (domcontentloaded)
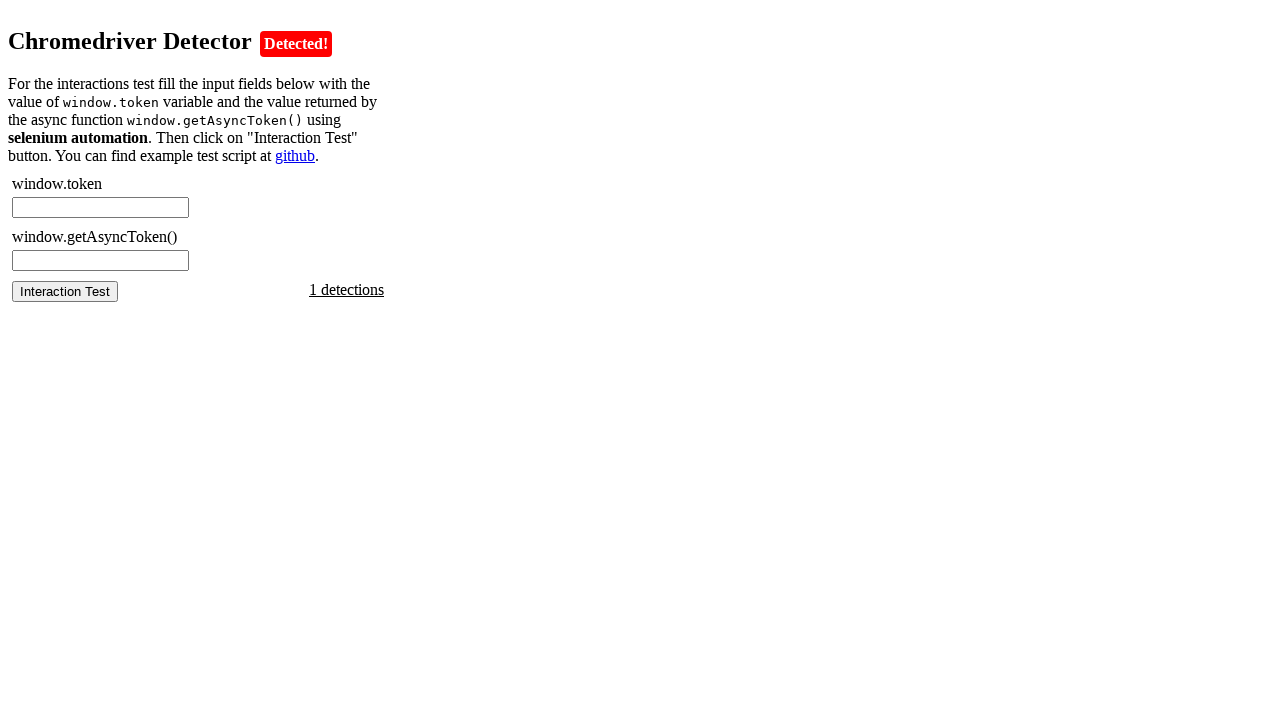

Navigated to nowsecure.nl bot detection test
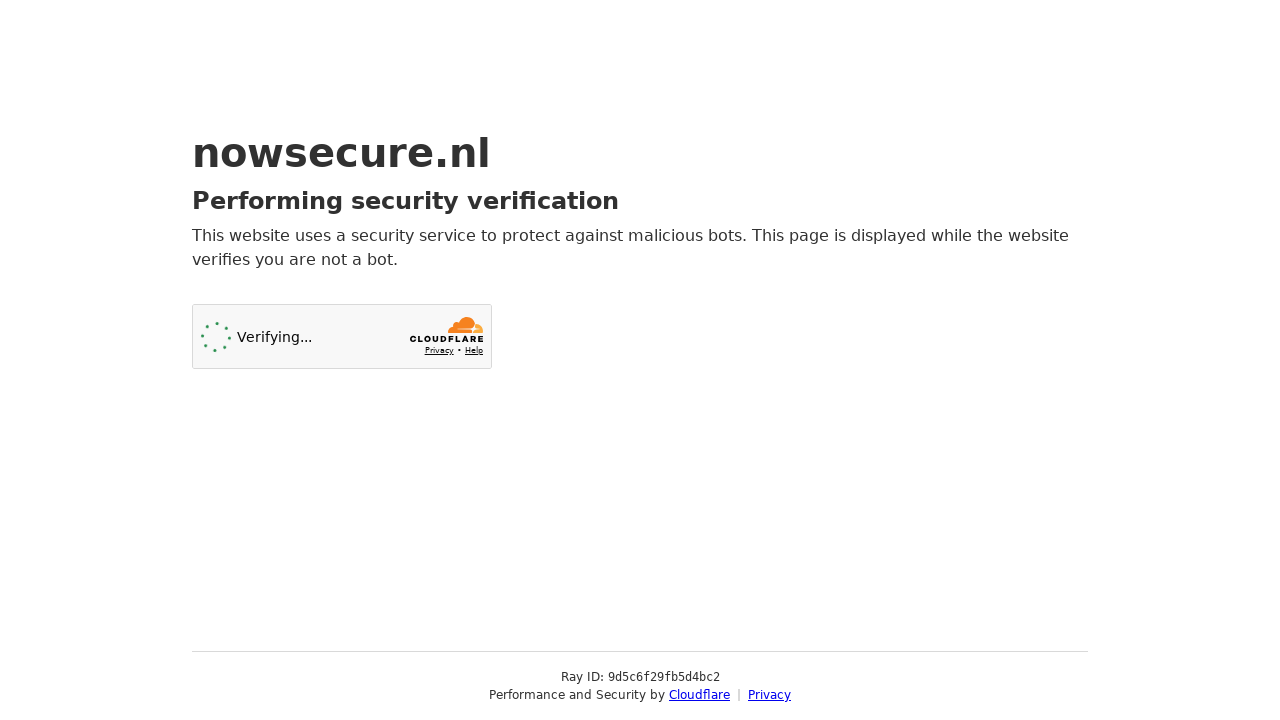

Waited for nowsecure.nl page to load (domcontentloaded)
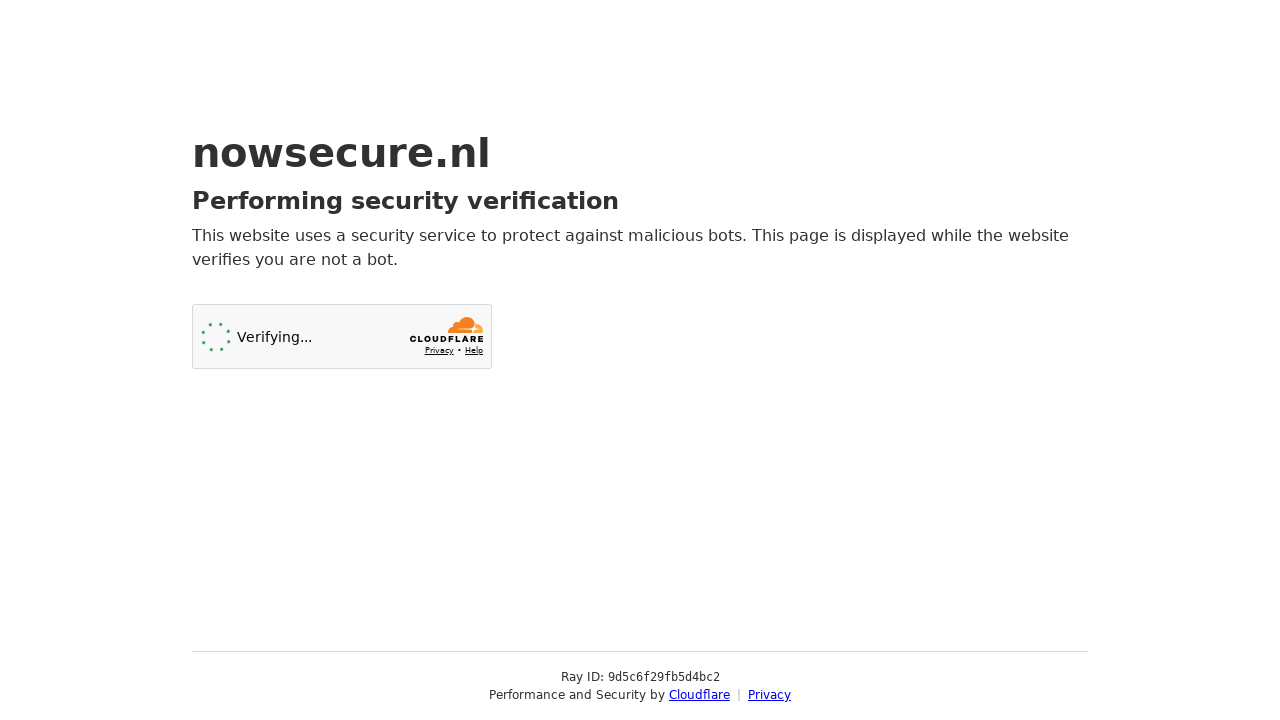

Navigated to creepjs fingerprinting test
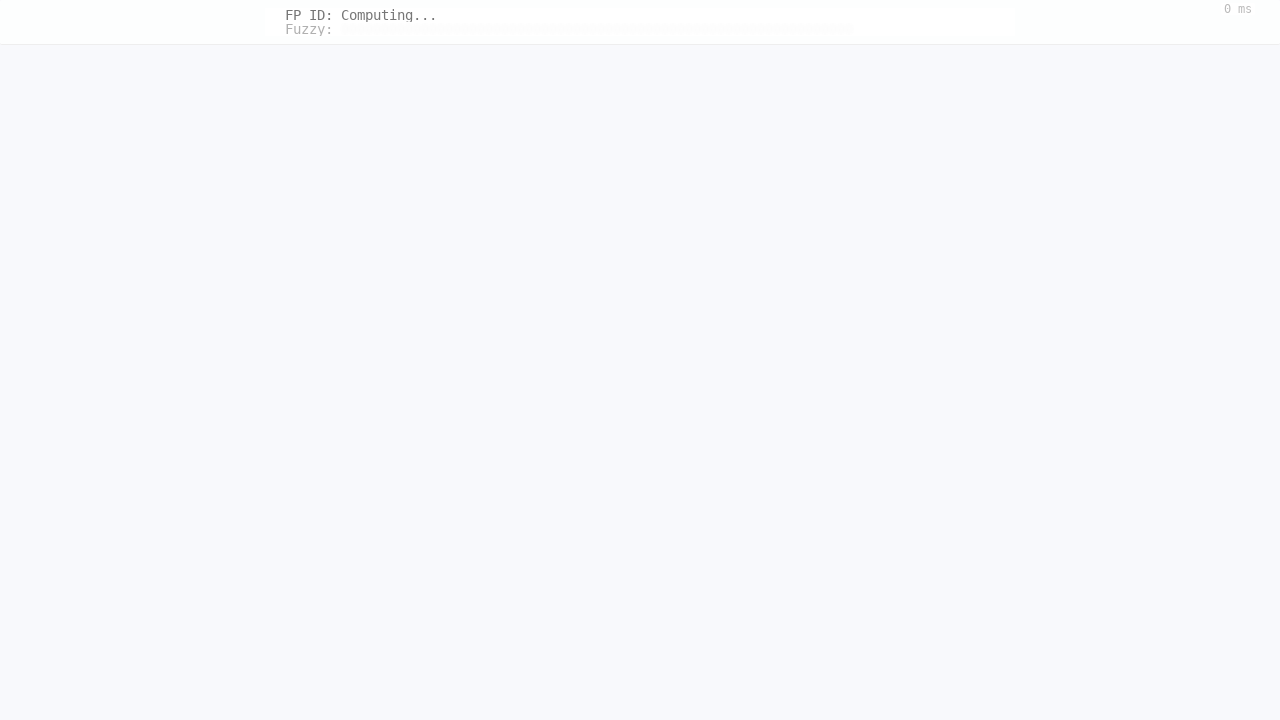

Waited for creepjs page to load (domcontentloaded)
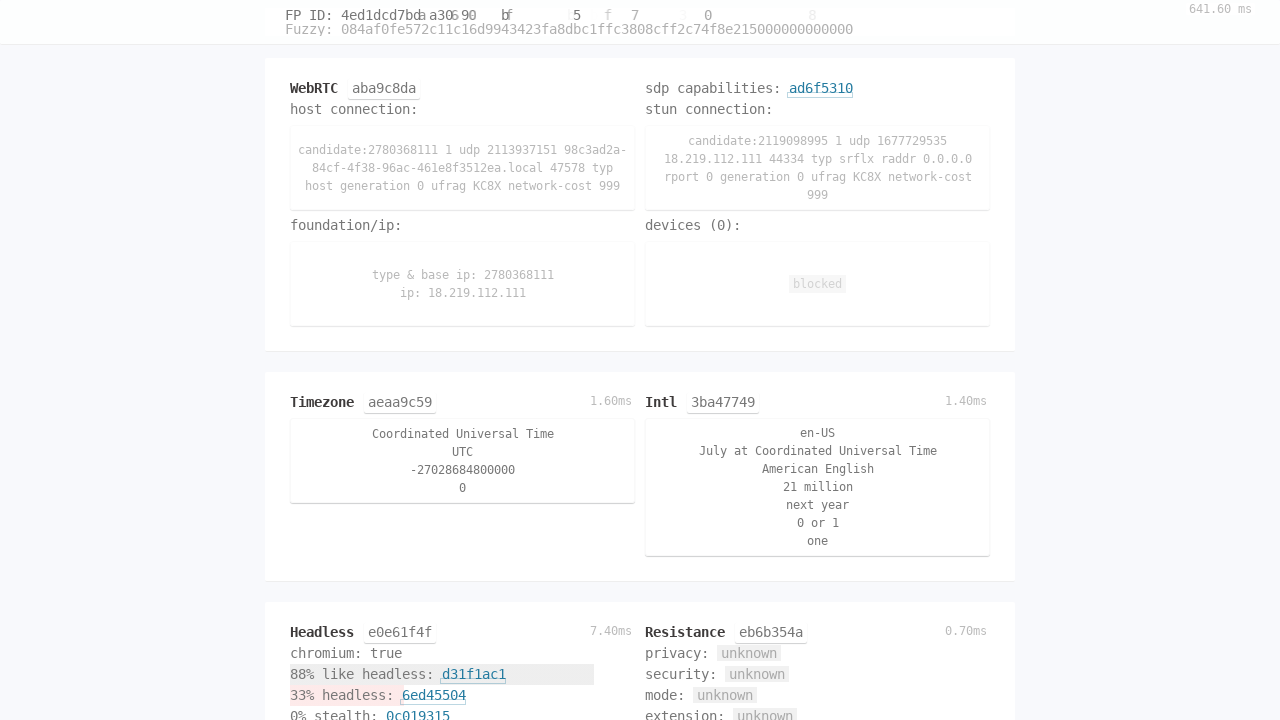

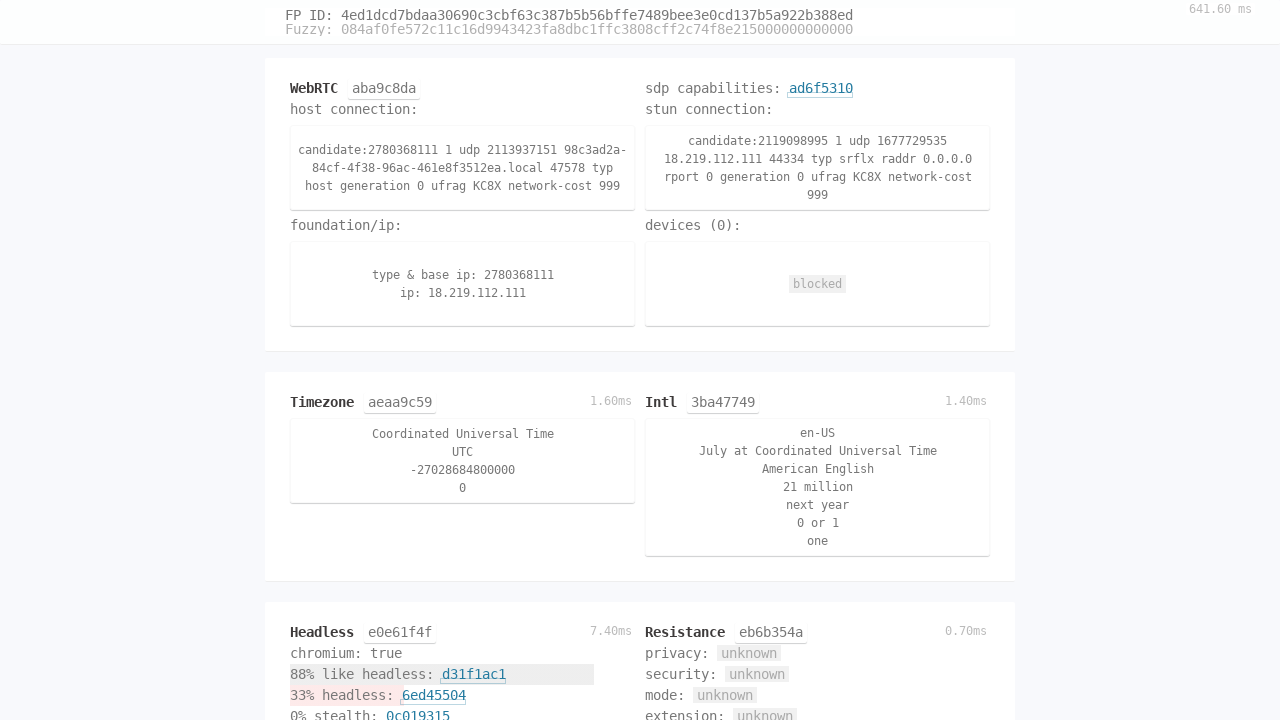